Tests dropdown menu interaction by hovering over the dropdown button and selecting the 'Link One' option

Starting URL: https://seleniumbase.io/demo_page

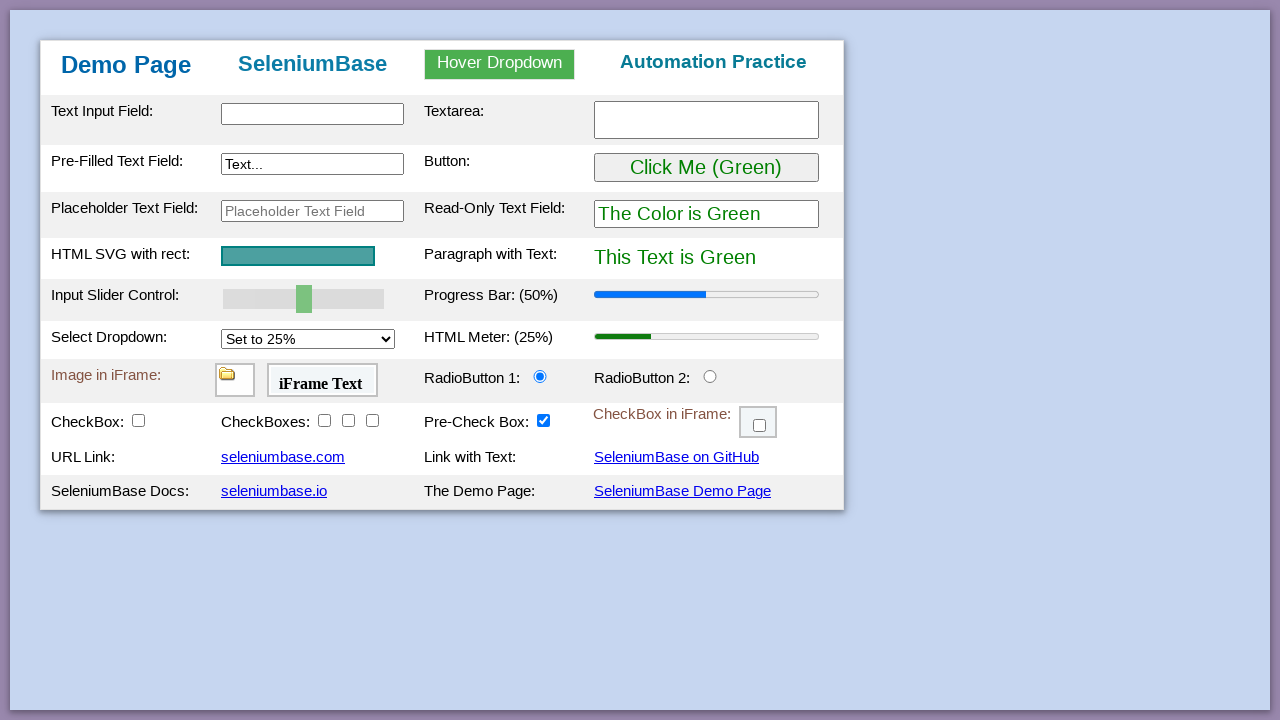

Hovered over dropdown button to reveal options at (500, 64) on div#myDropdown
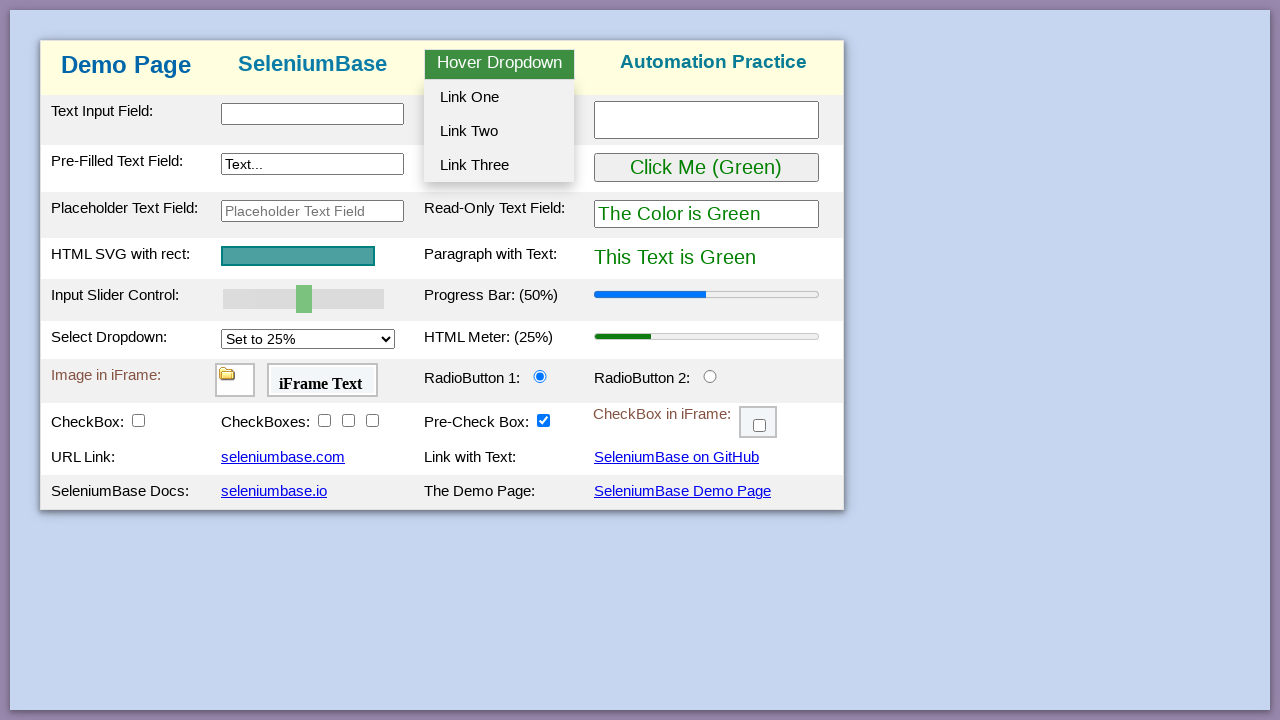

Clicked on 'Link One' option in dropdown menu at (499, 97) on a#dropOption1
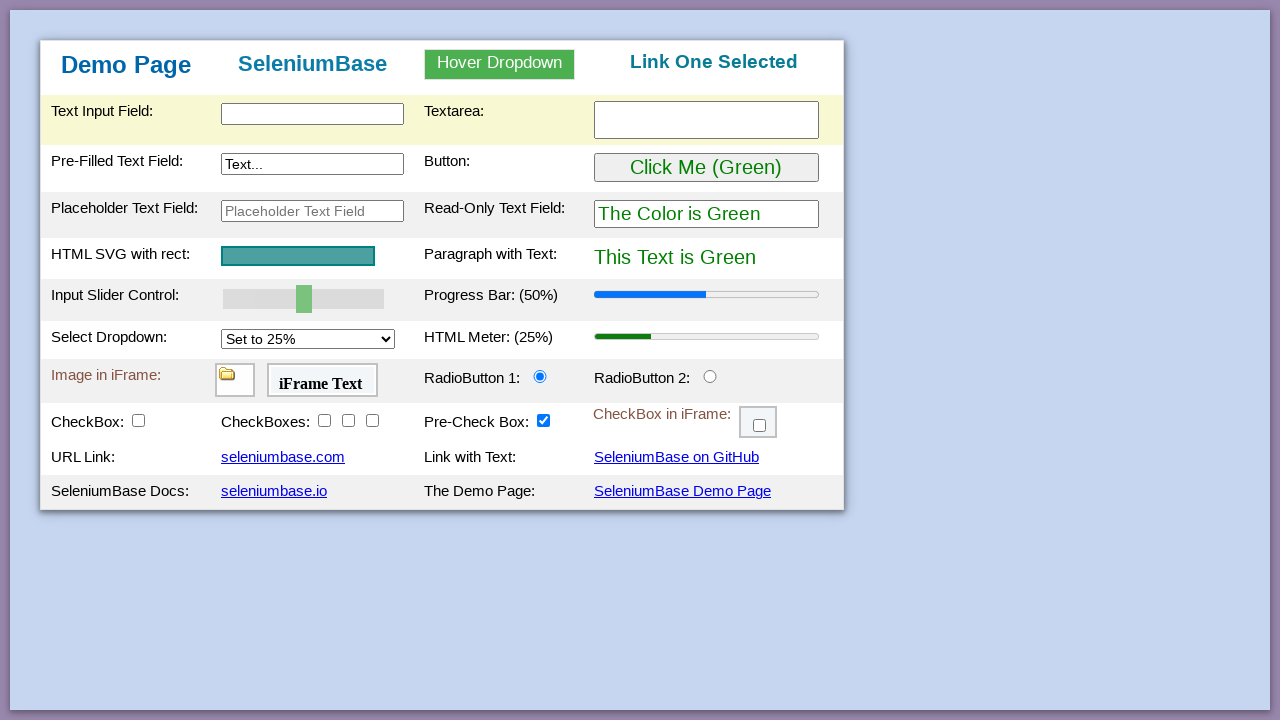

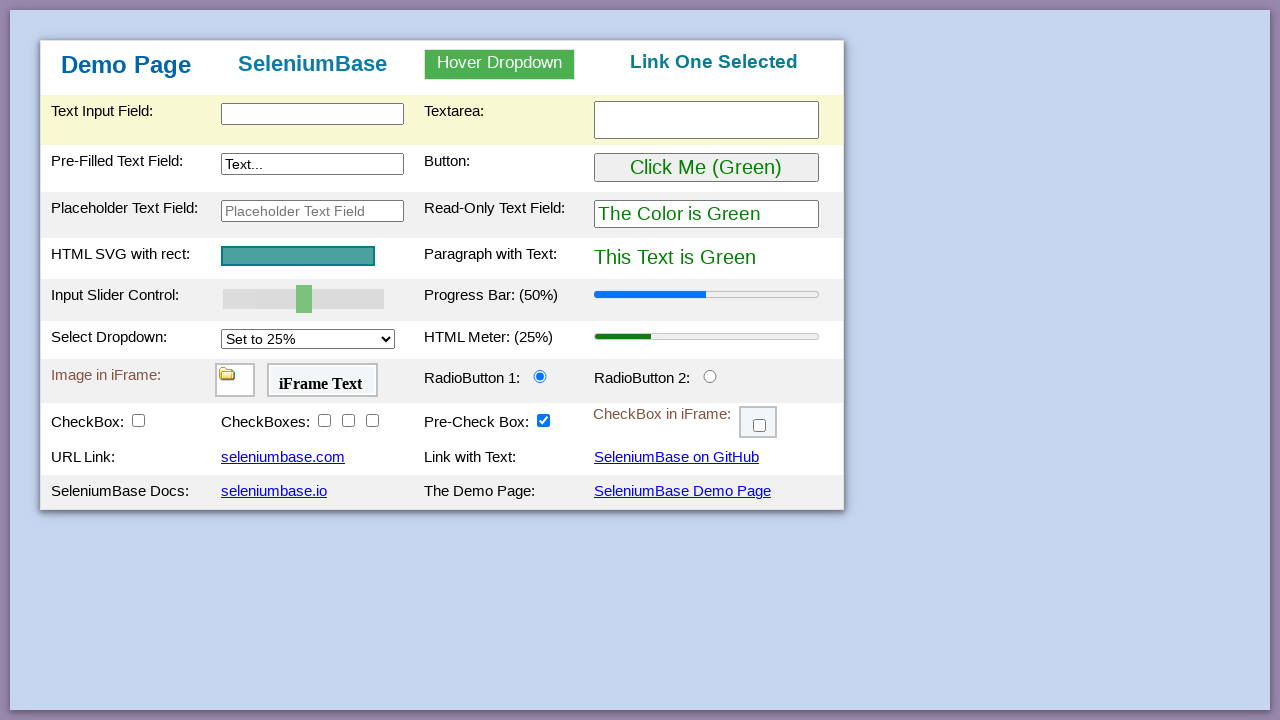